Navigates to Y Combinator website and verifies the page title

Starting URL: https://www.ycombinator.com/

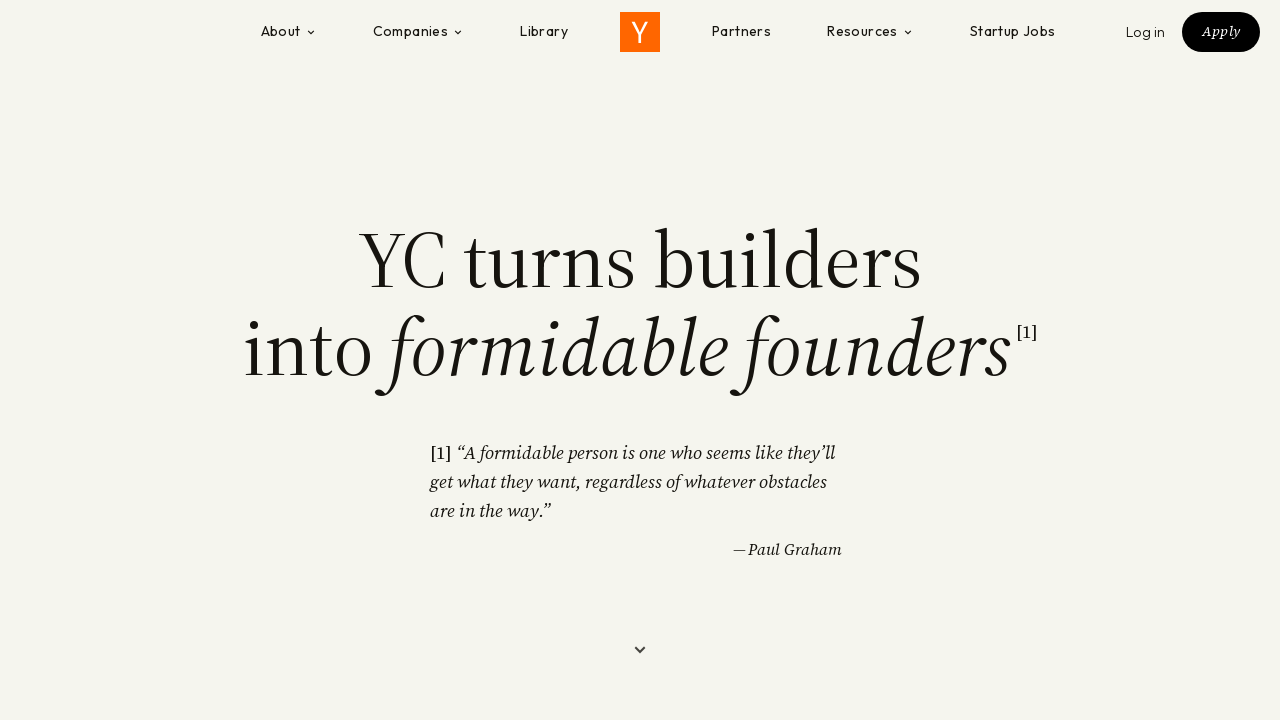

Verified page title is 'Y Combinator'
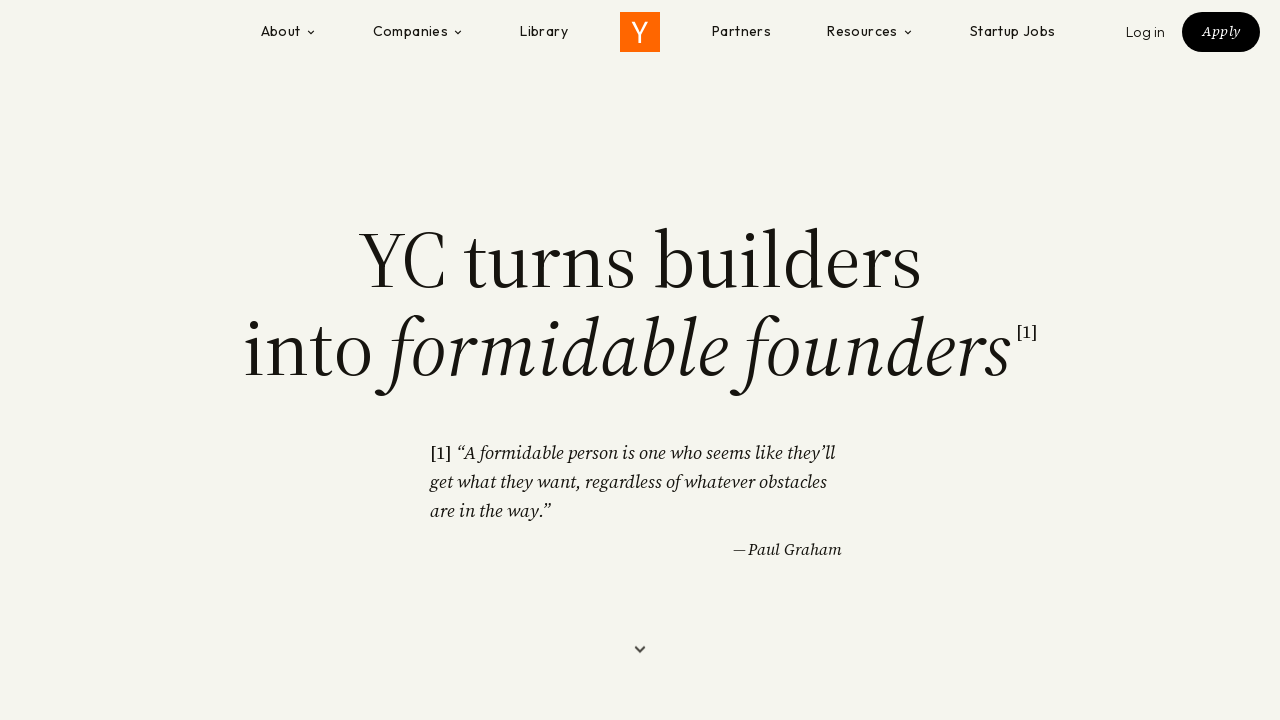

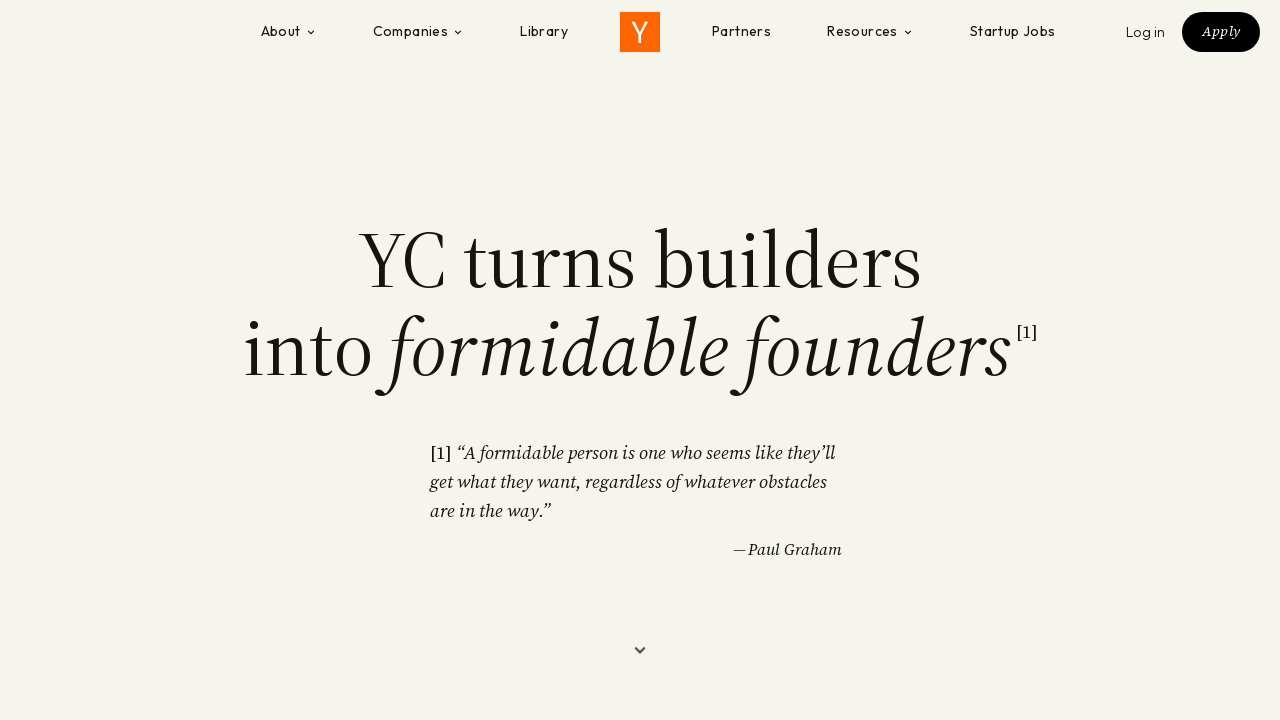